Tests account registration flow by filling out a registration form with user details, accepting terms, and submitting the form

Starting URL: https://naveenautomationlabs.com/opencart/index.php?route=account/register

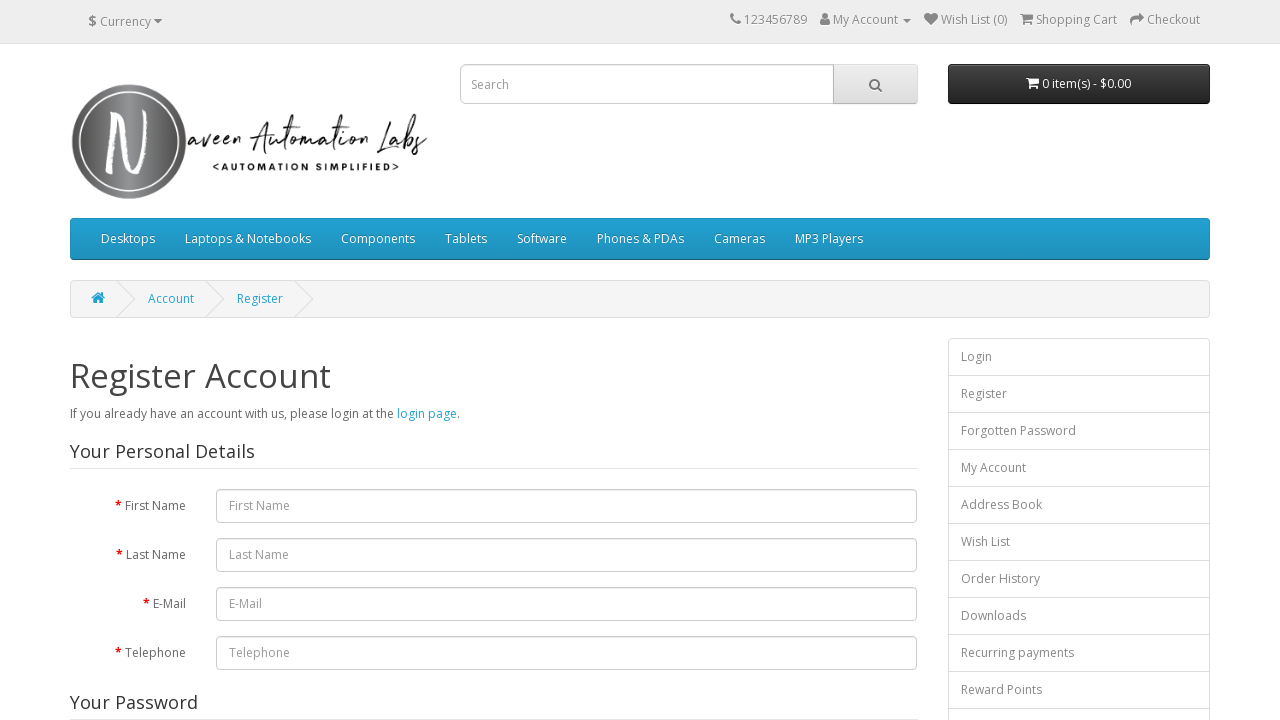

Filled first name field with 'Kanchan' on #input-firstname
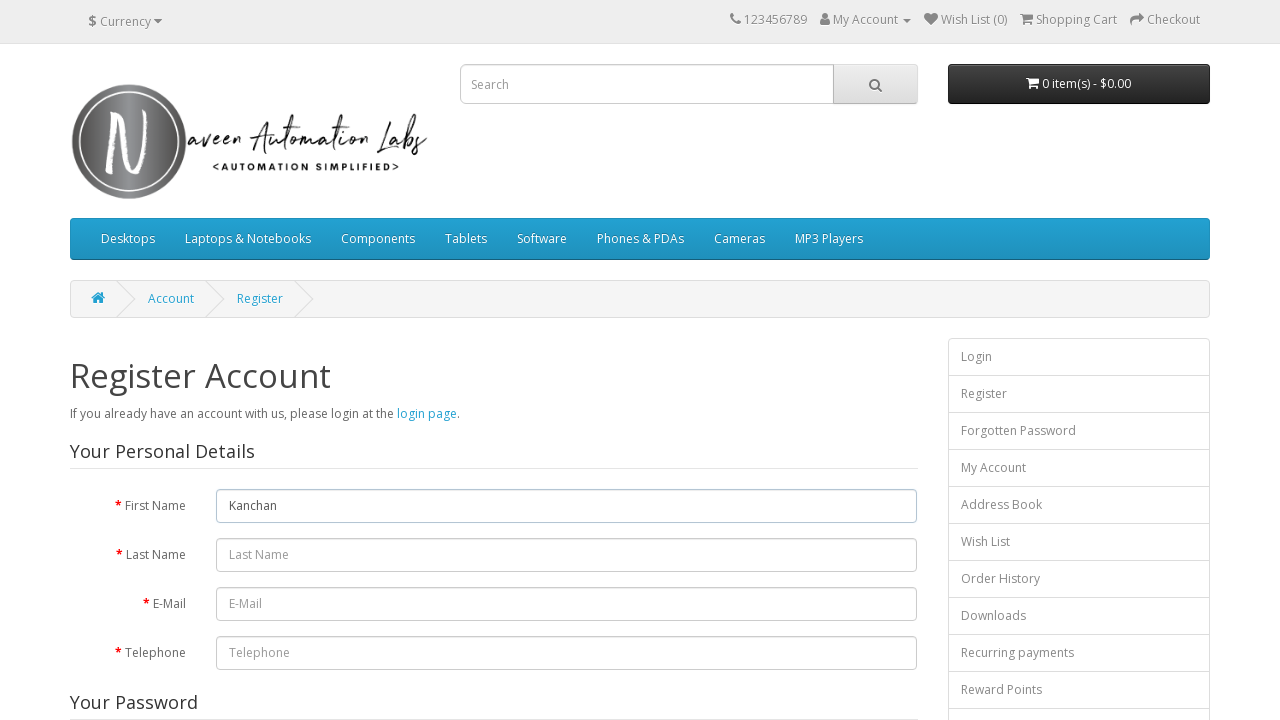

Filled last name field with 'Luha' on #input-lastname
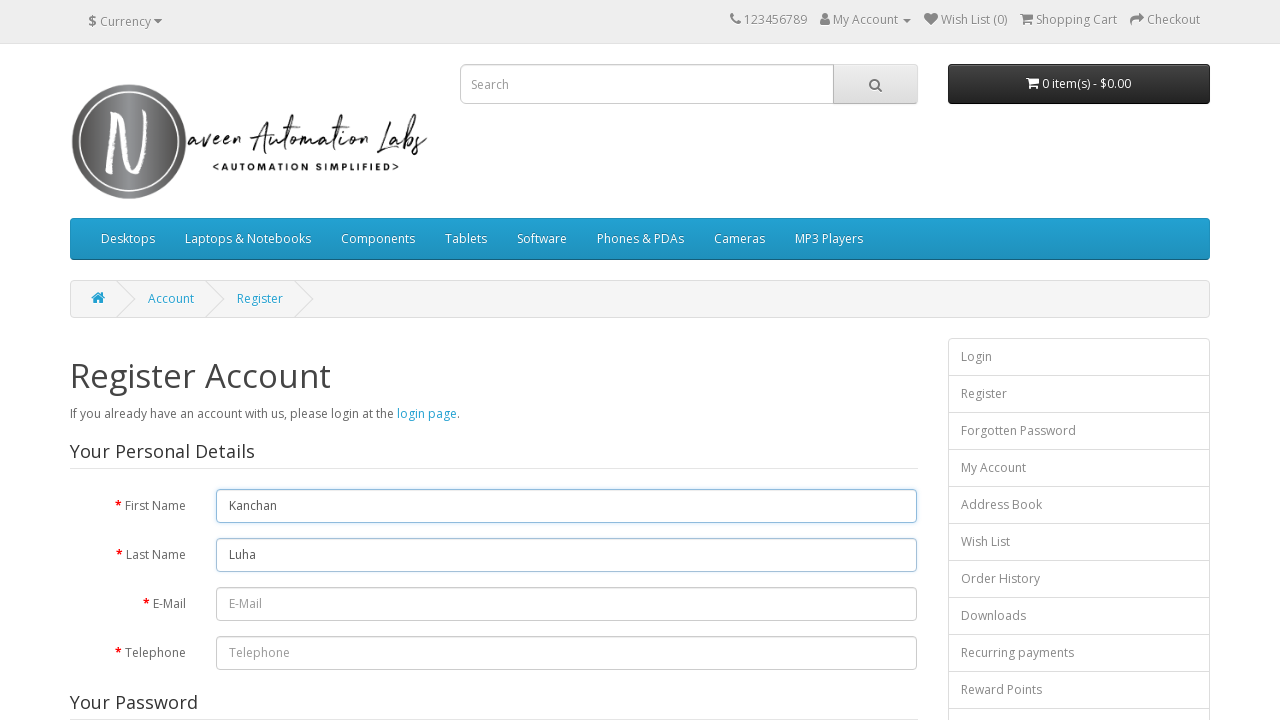

Filled email field with 'kanchan.test.2024@gmail.com' on #input-email
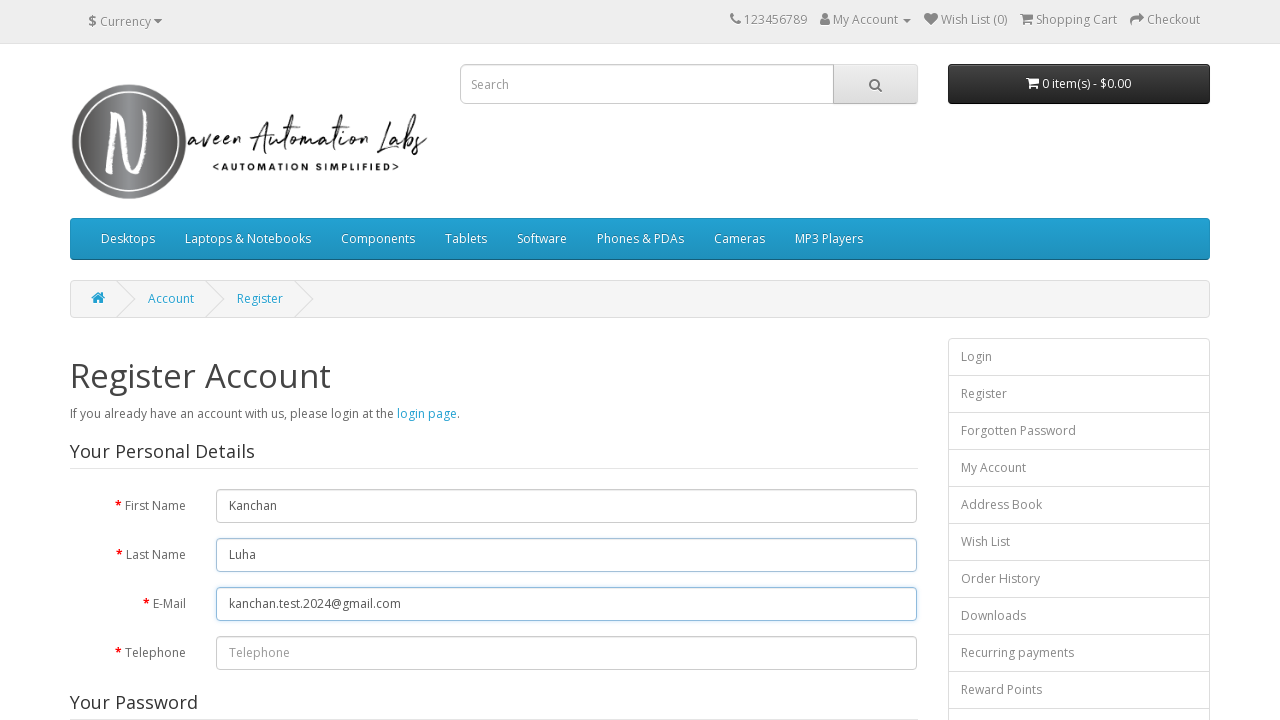

Filled telephone field with '9728895647' on #input-telephone
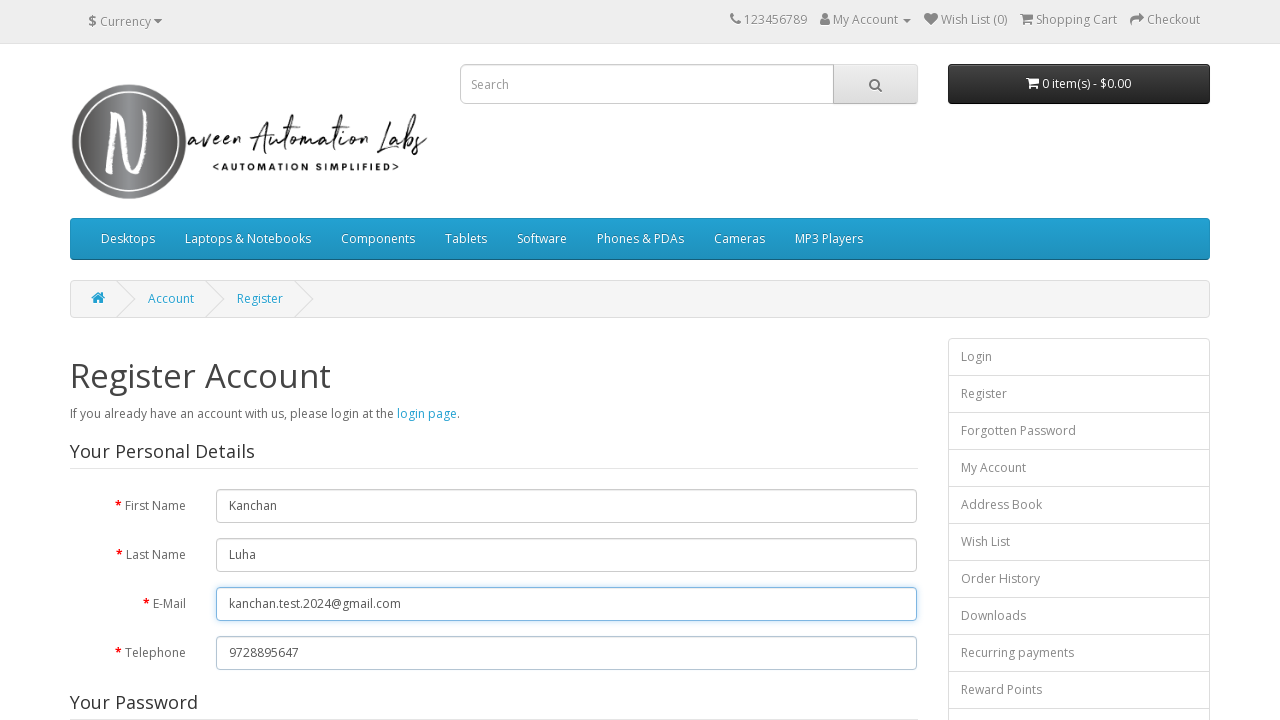

Filled password field with 'test@123' on #input-password
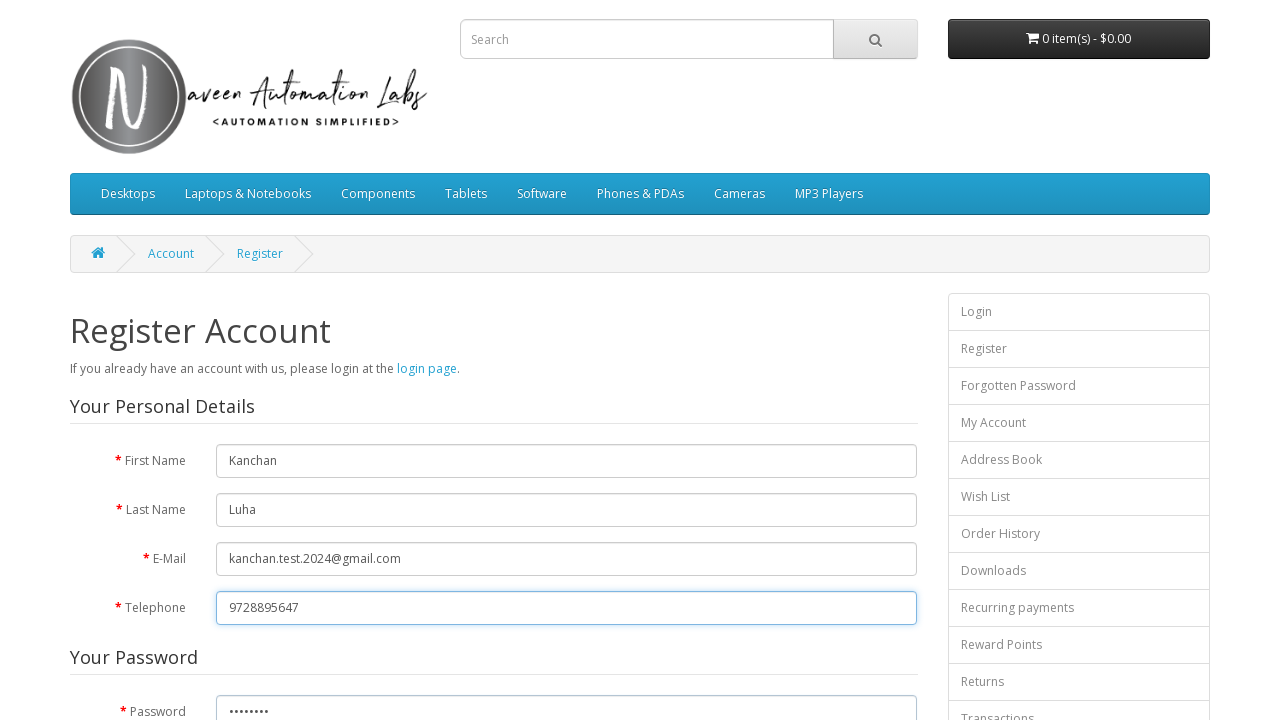

Filled confirm password field with 'test@123' on #input-confirm
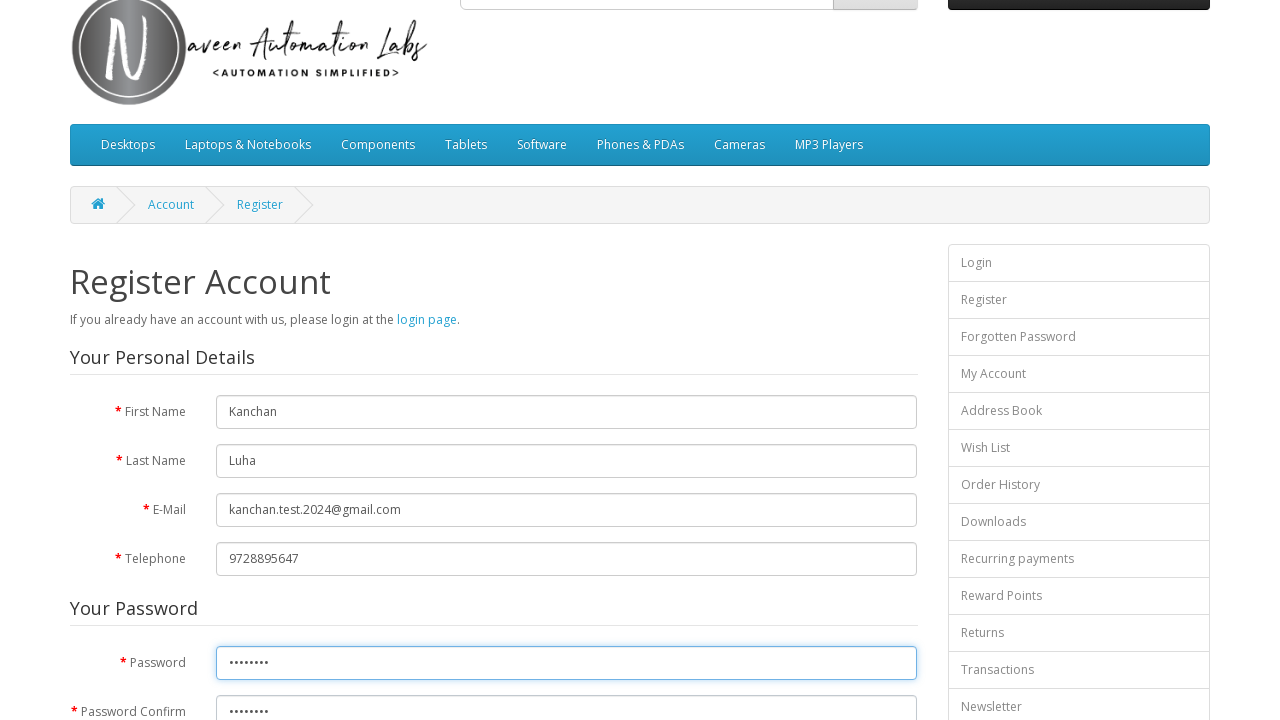

Checked the terms and conditions agreement checkbox at (825, 424) on input[name='agree']
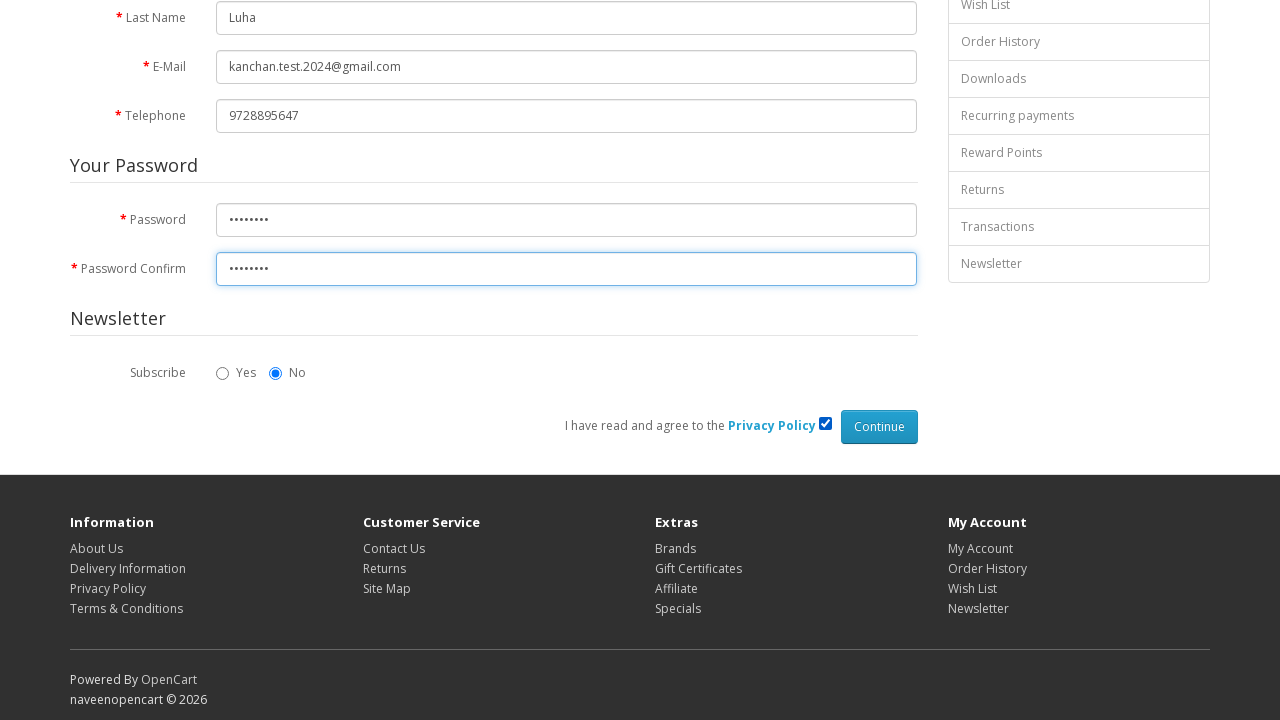

Clicked submit button to complete registration at (879, 427) on input[type='submit']
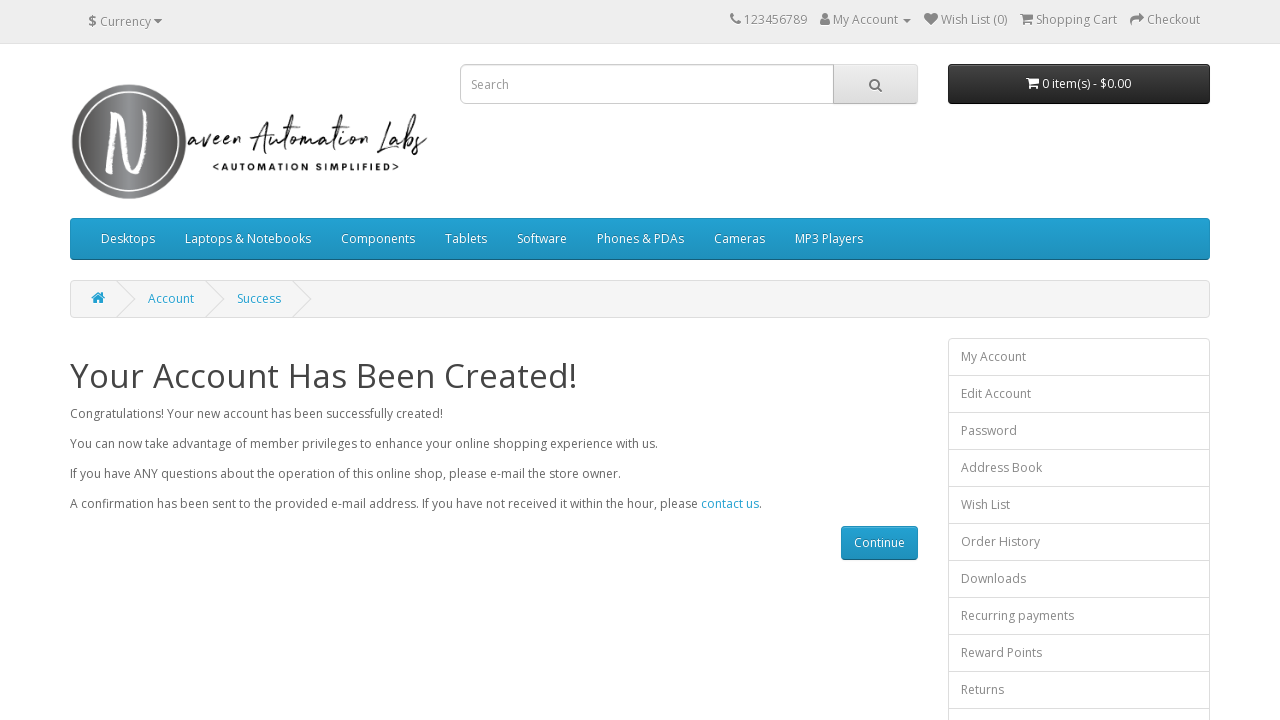

Registration confirmation page loaded with h1 heading visible
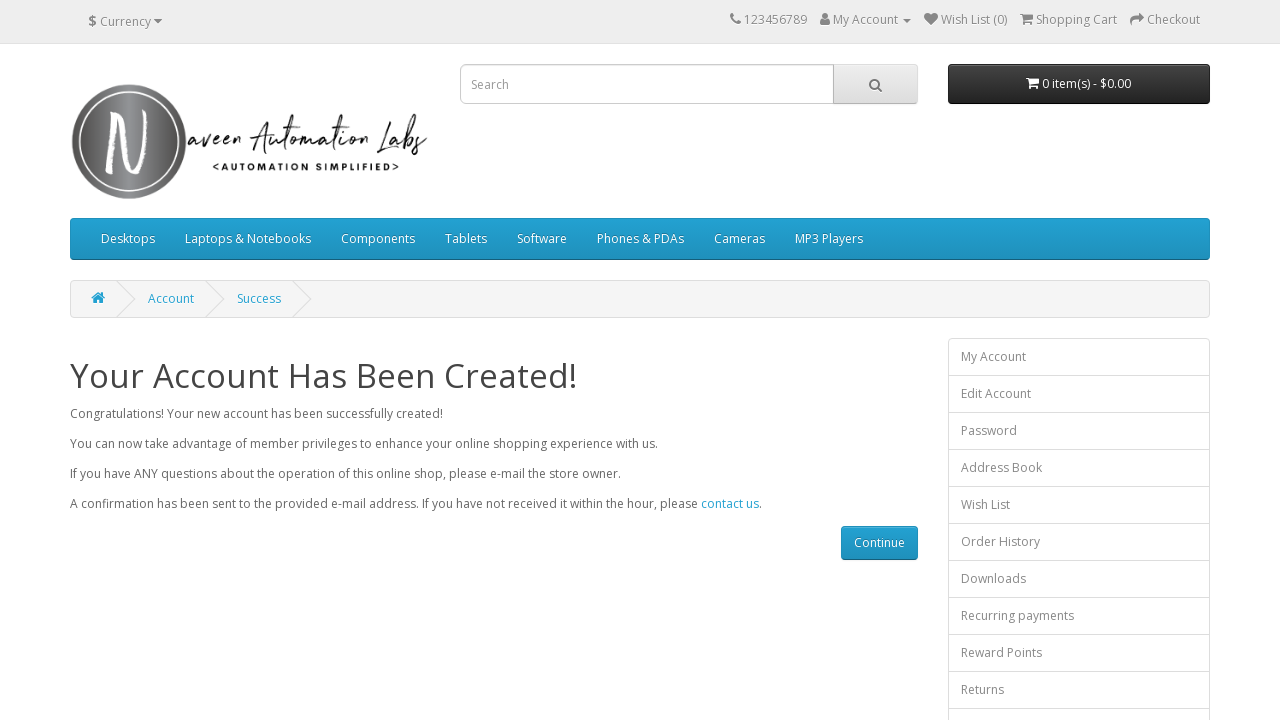

Retrieved confirmation heading text: 'Your Account Has Been Created!'
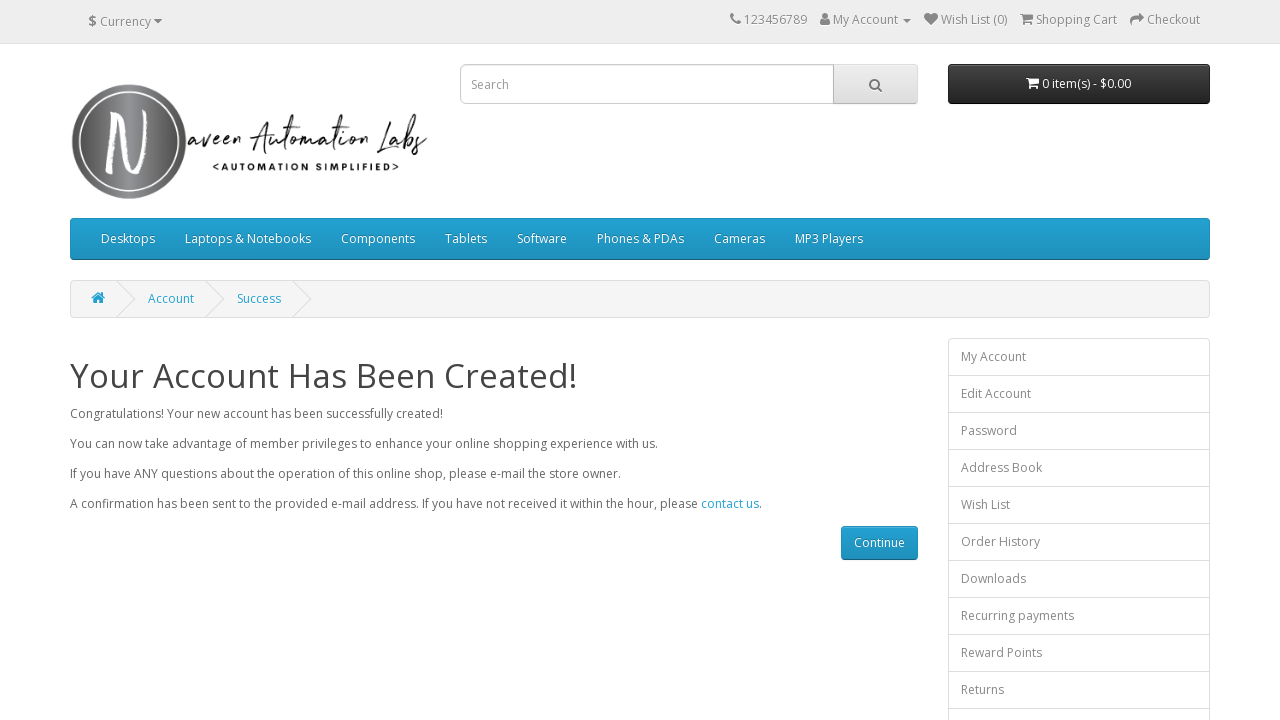

Registration successful - account creation confirmed
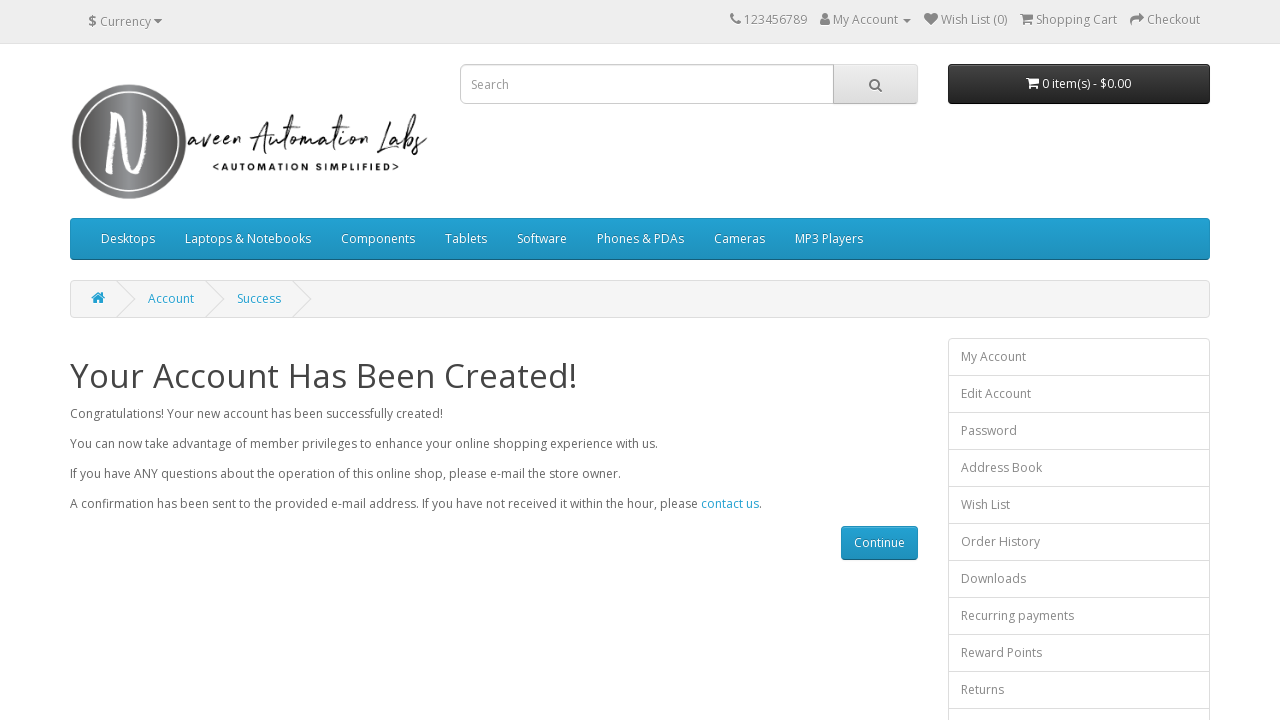

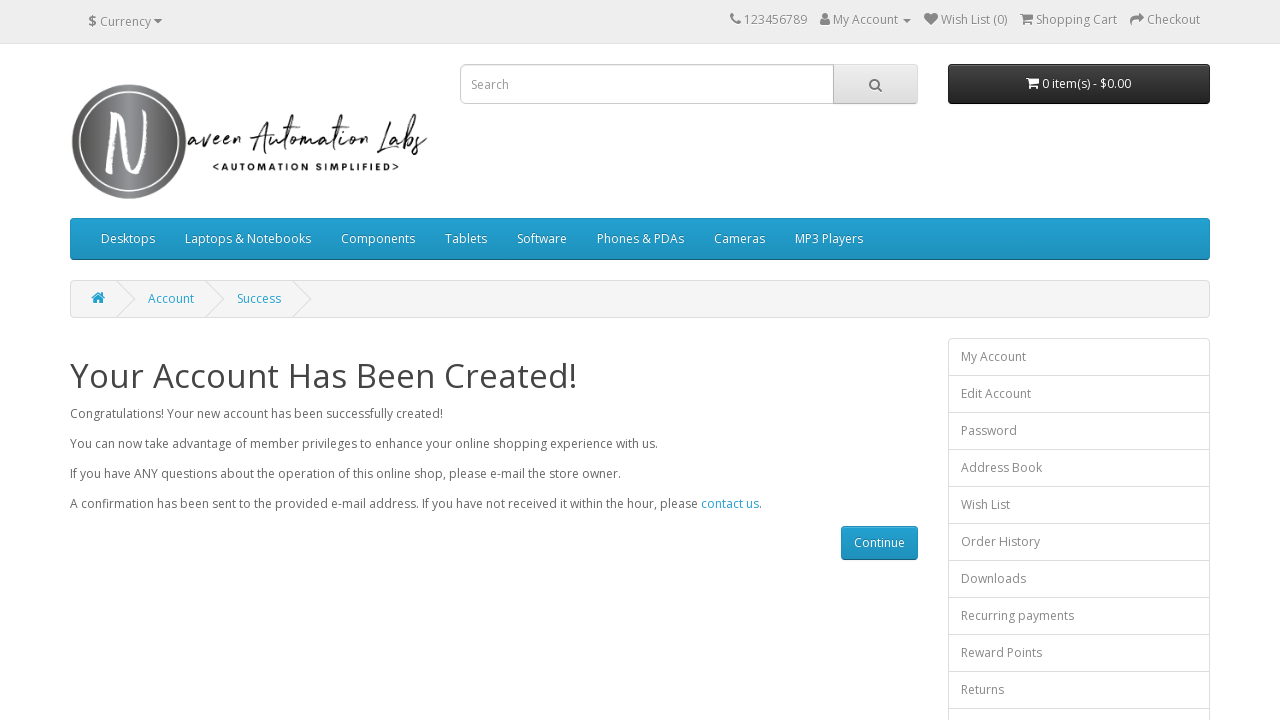